Tests editing a completed task at the All filter by double-clicking, changing text, and pressing Enter

Starting URL: https://todomvc4tasj.herokuapp.com/

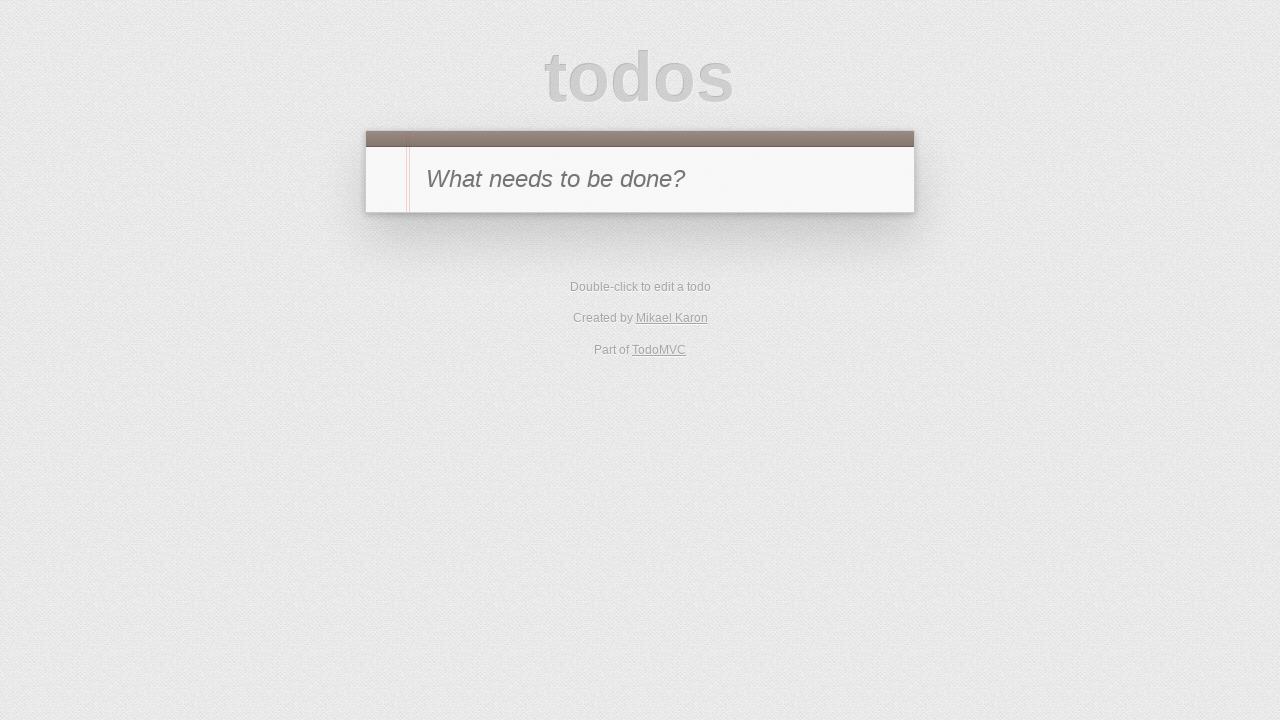

Set localStorage with a completed task 'a'
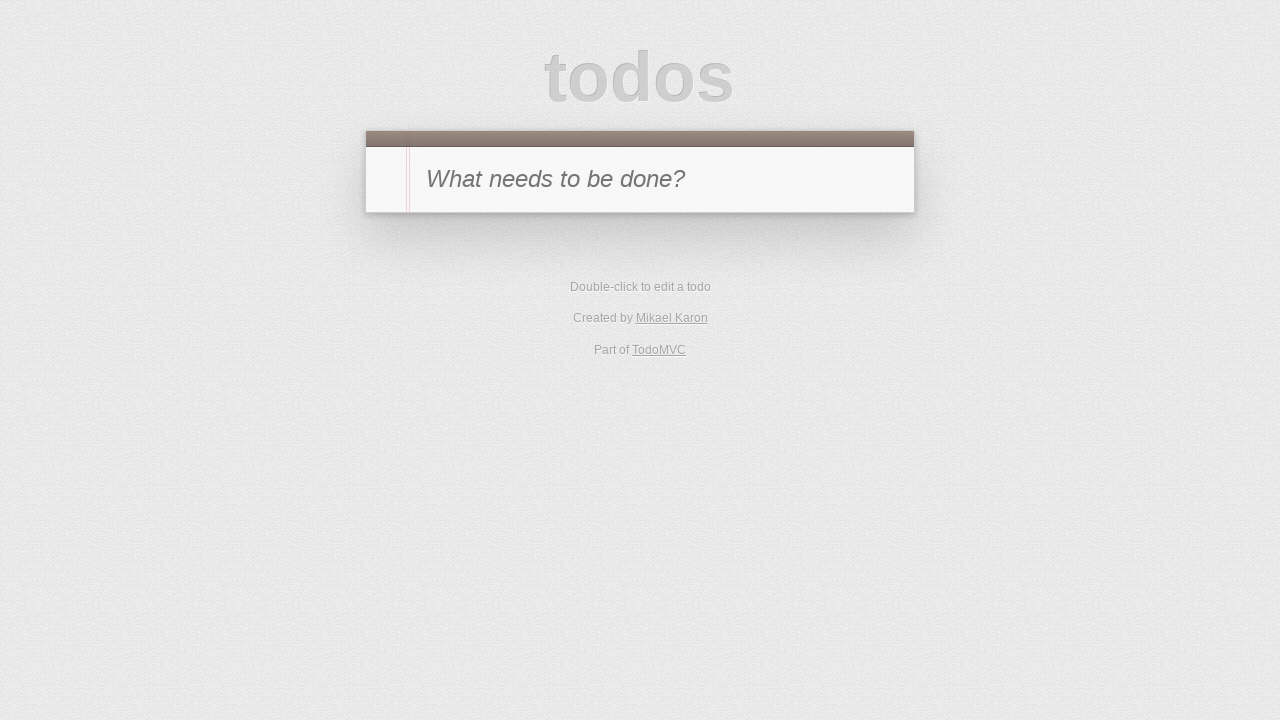

Reloaded page to load task from localStorage
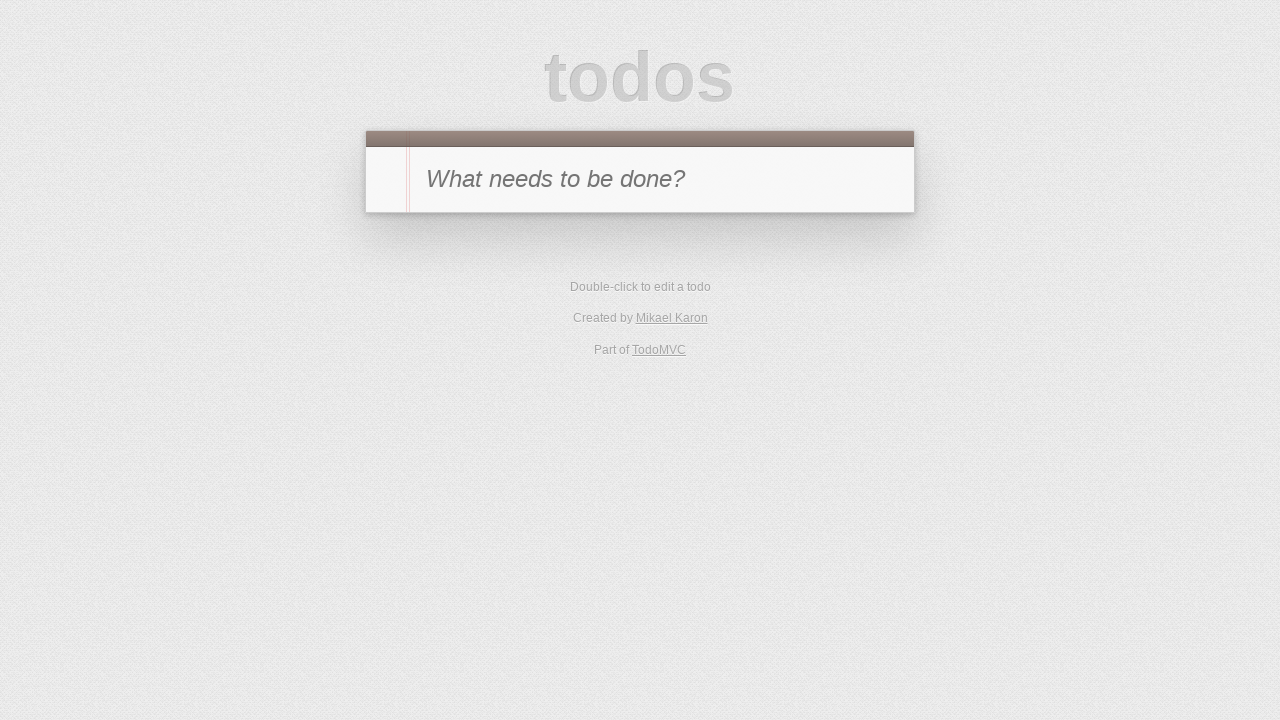

Double-clicked on completed task 'a' to start editing at (640, 242) on #todo-list li:has-text('a')
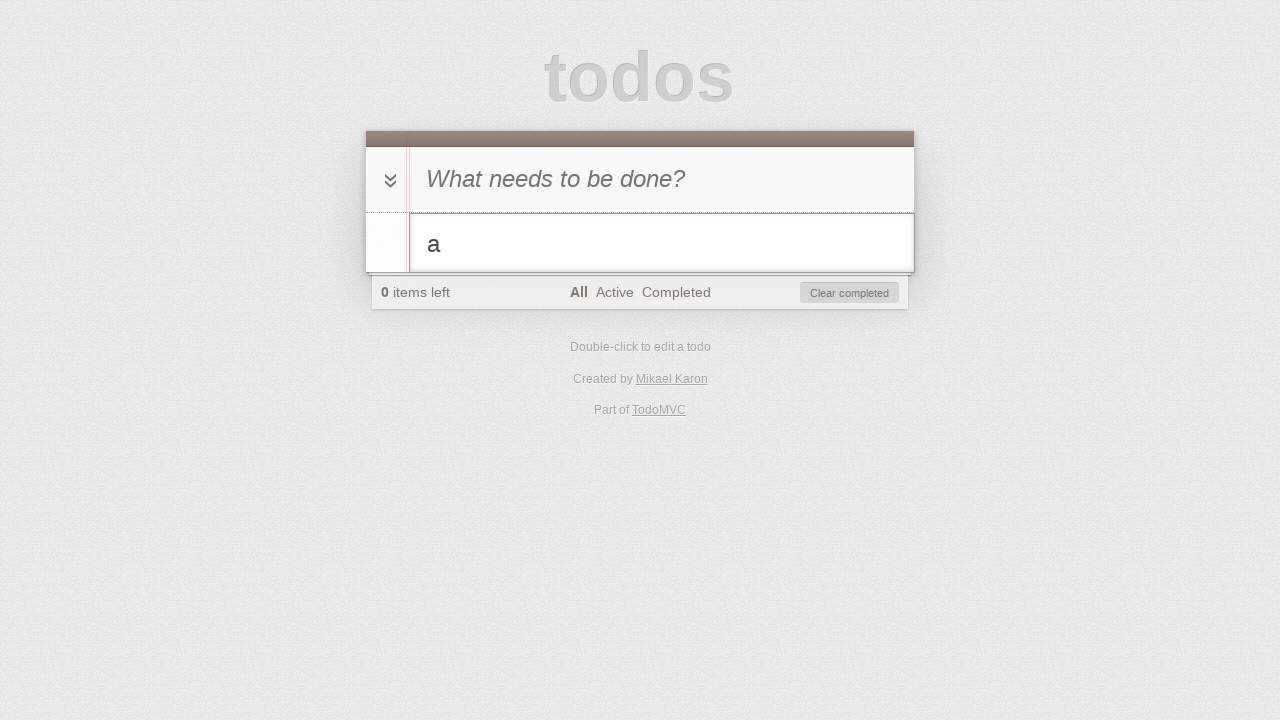

Changed task text to 'a edited' on #todo-list li.editing .edit
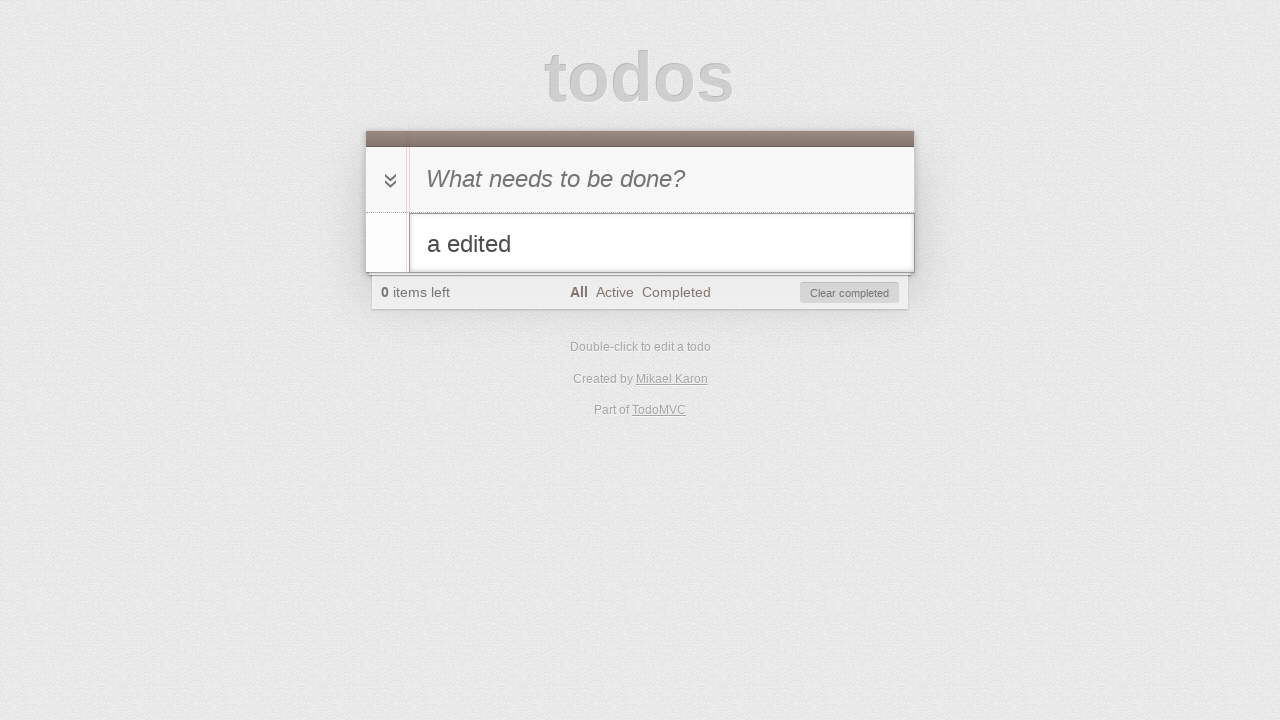

Pressed Enter to confirm task edit on #todo-list li.editing .edit
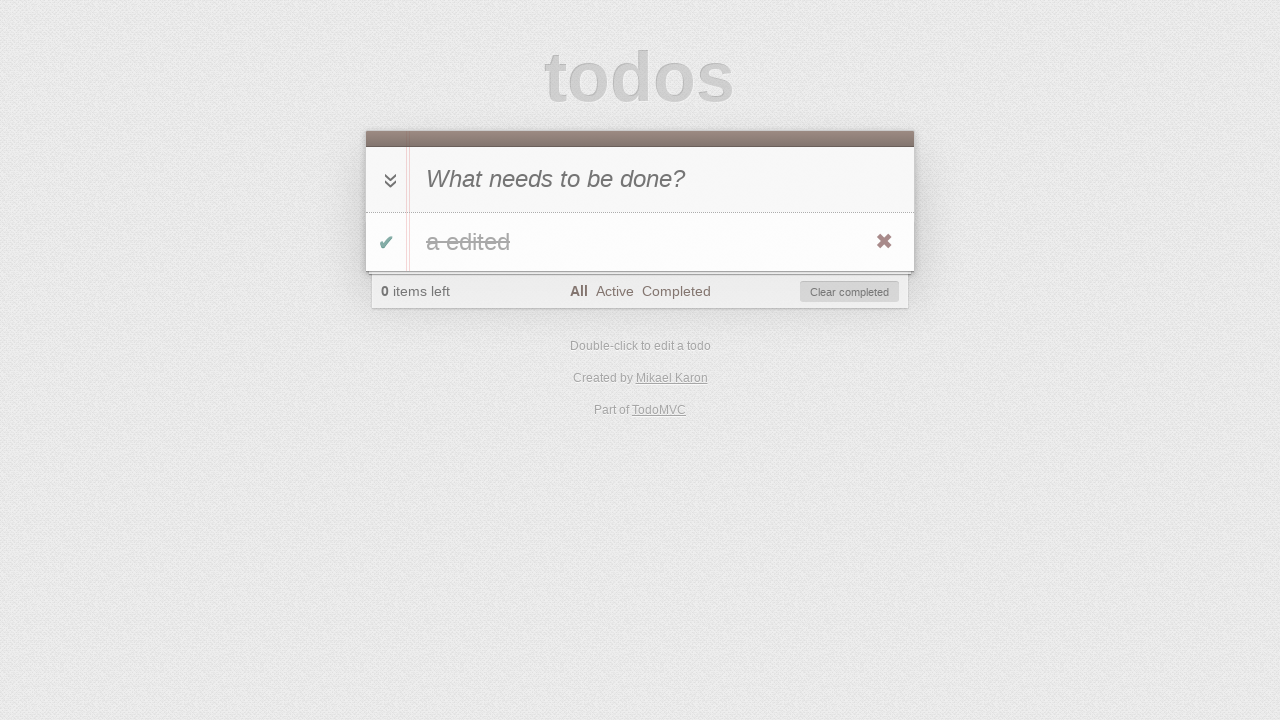

Verified edited task text 'a edited' is displayed
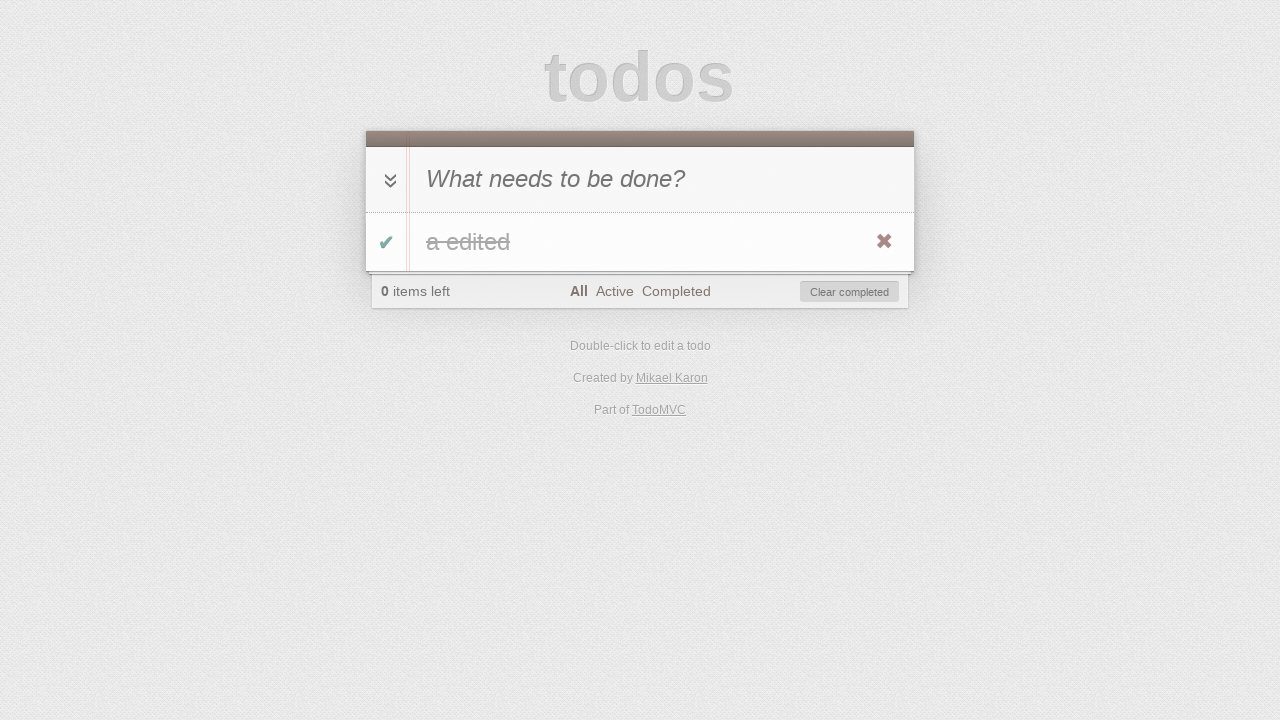

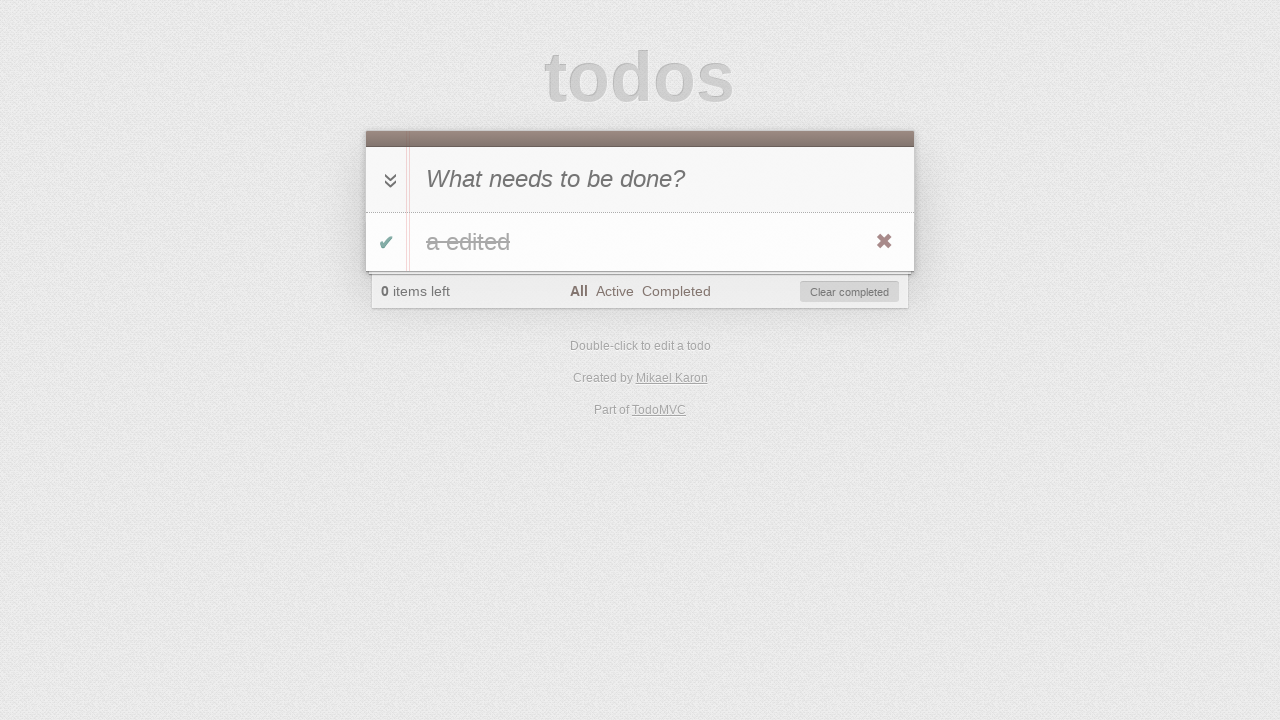